Tests successful registration of a donation point by filling out the complete form with valid data

Starting URL: https://petlov.vercel.app/signup

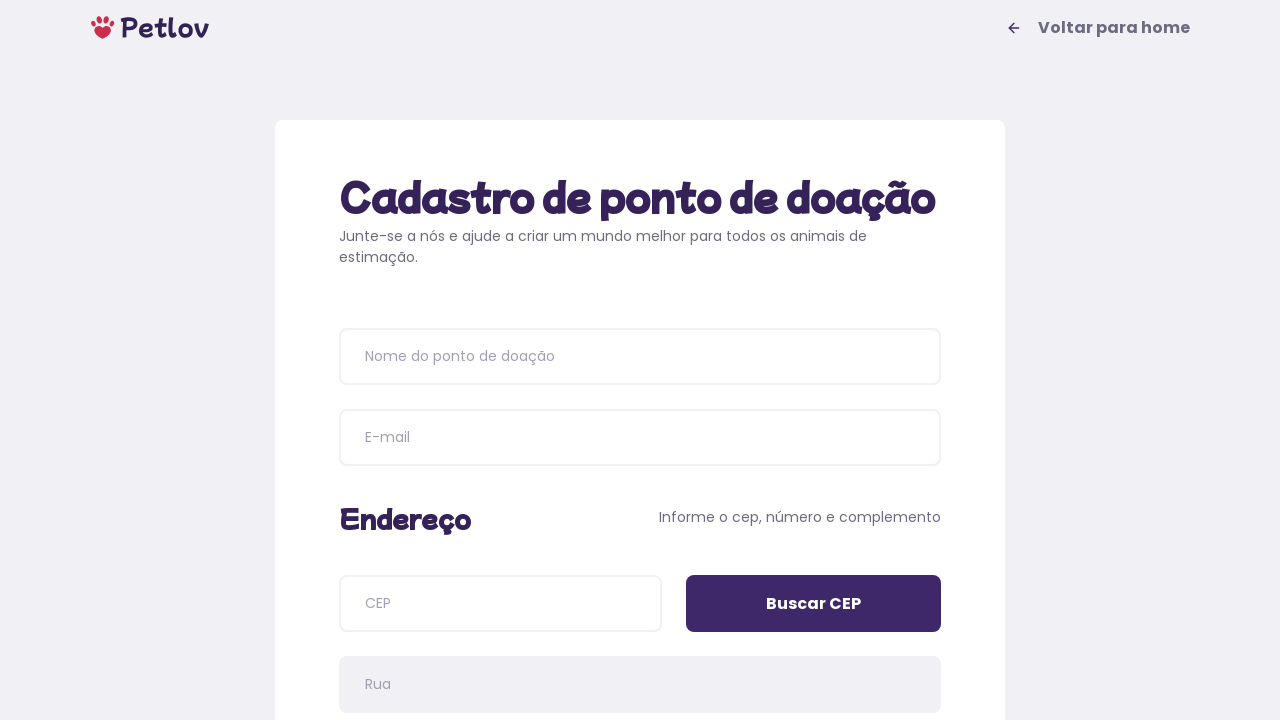

Filled donation point name with 'PetCareCenter' on input[placeholder='Nome do ponto de doação']
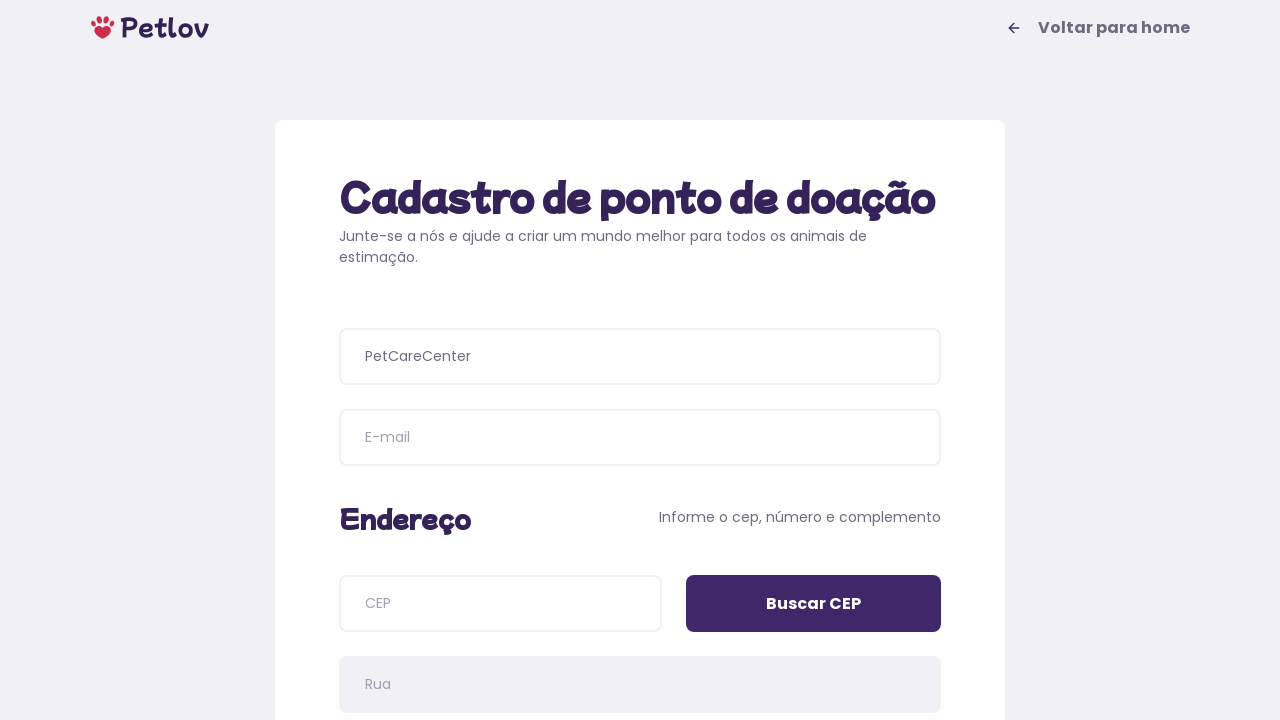

Filled email field with 'petcare2024@example.com' on input[name=email]
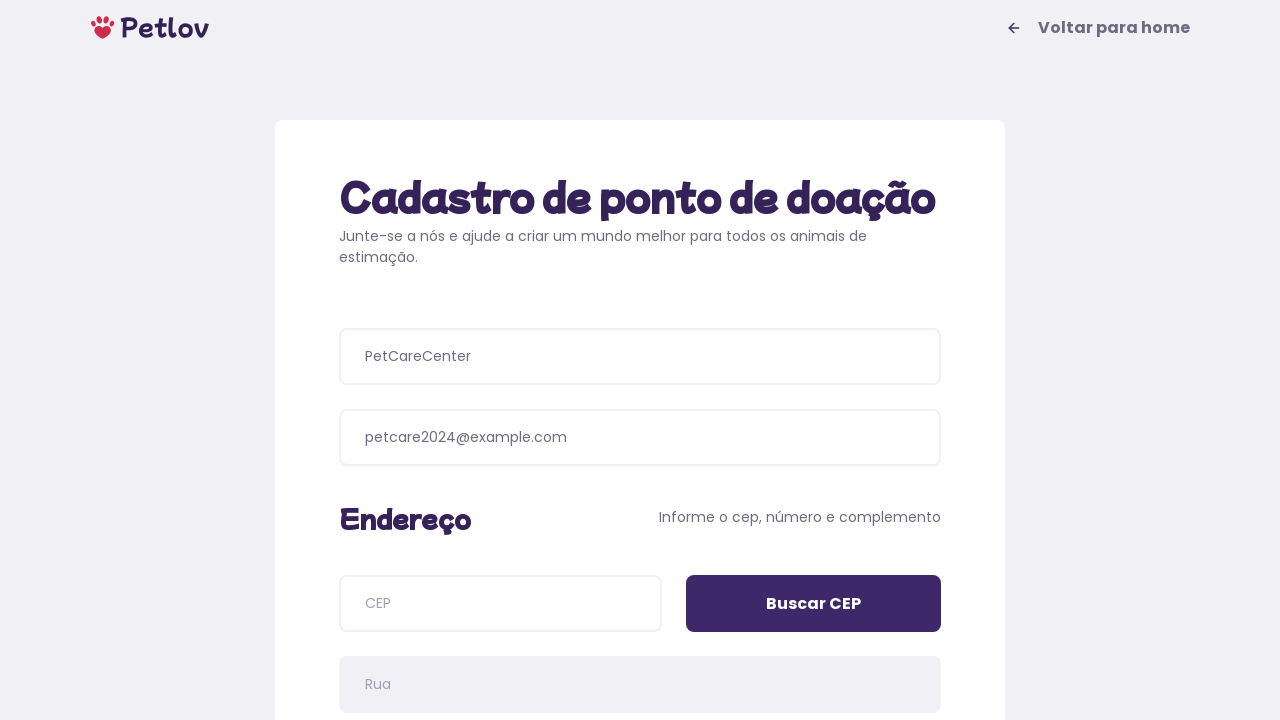

Filled zip code field with '04534011' on input[name=cep]
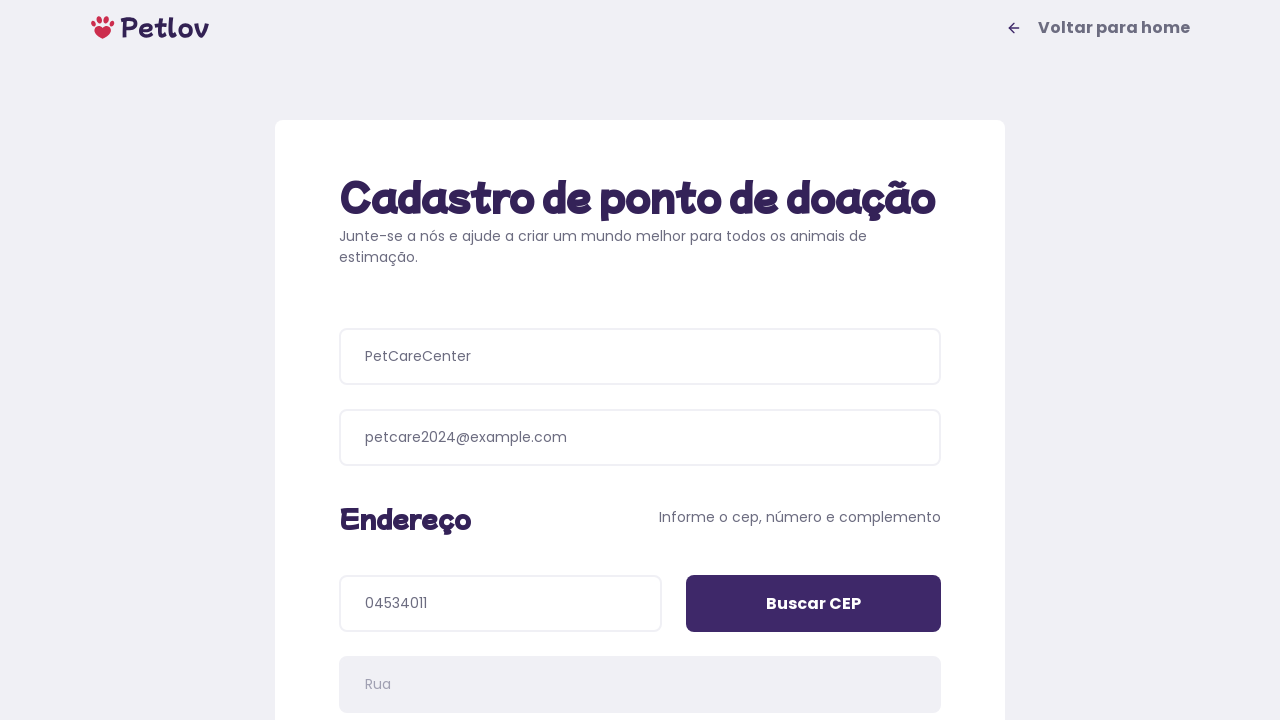

Clicked 'Buscar CEP' button to search zip code at (814, 604) on input[value='Buscar CEP']
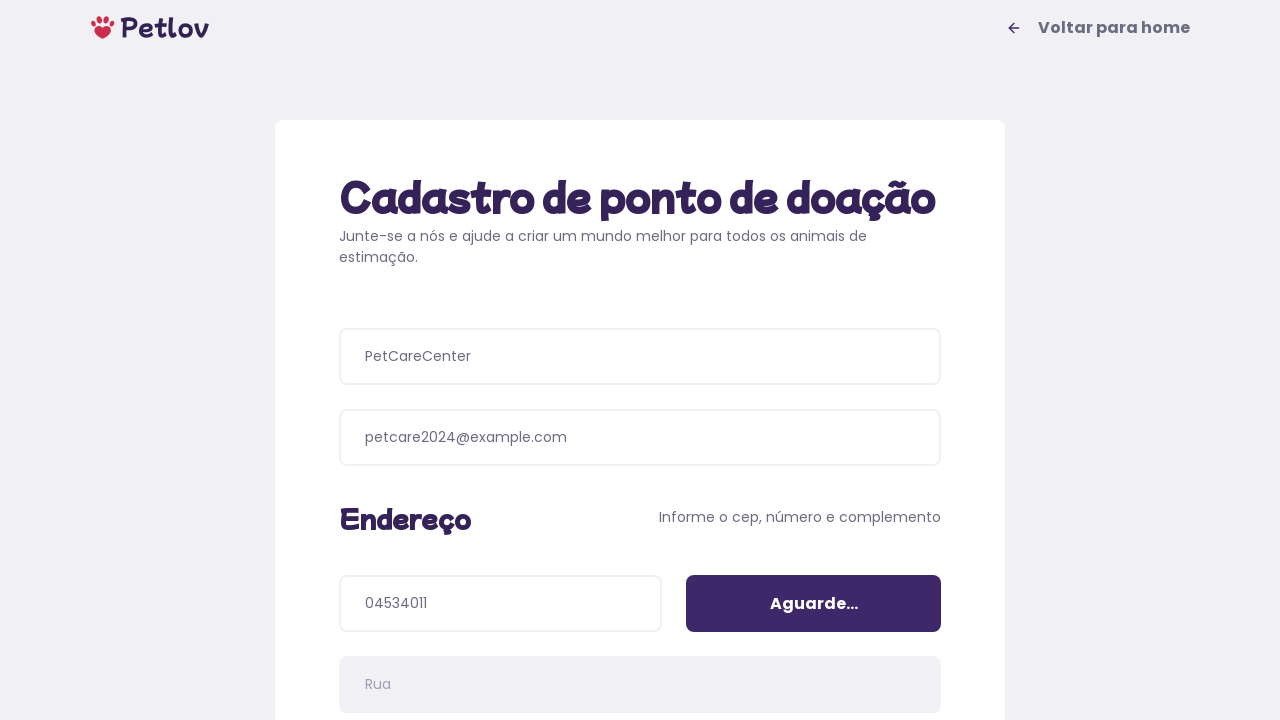

Filled address number with '142' on input[name='addressNumber']
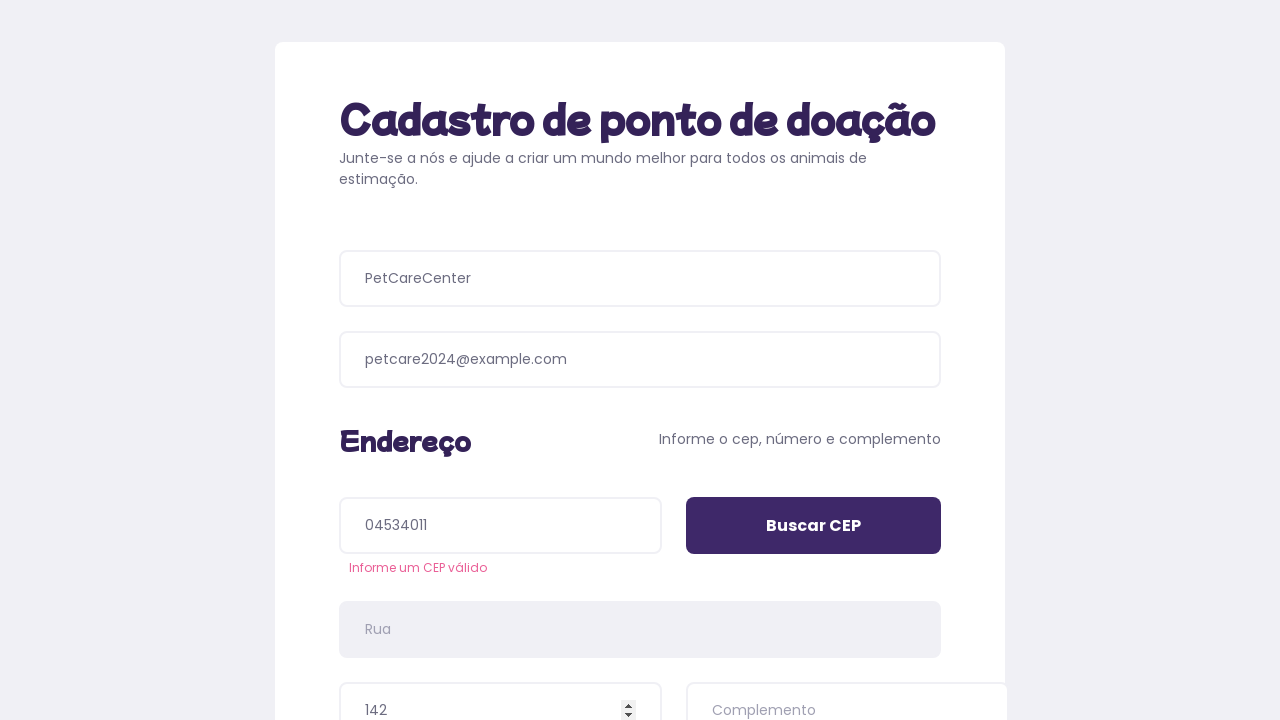

Filled address details with 'Apartamento 3B' on input[name='addressDetails']
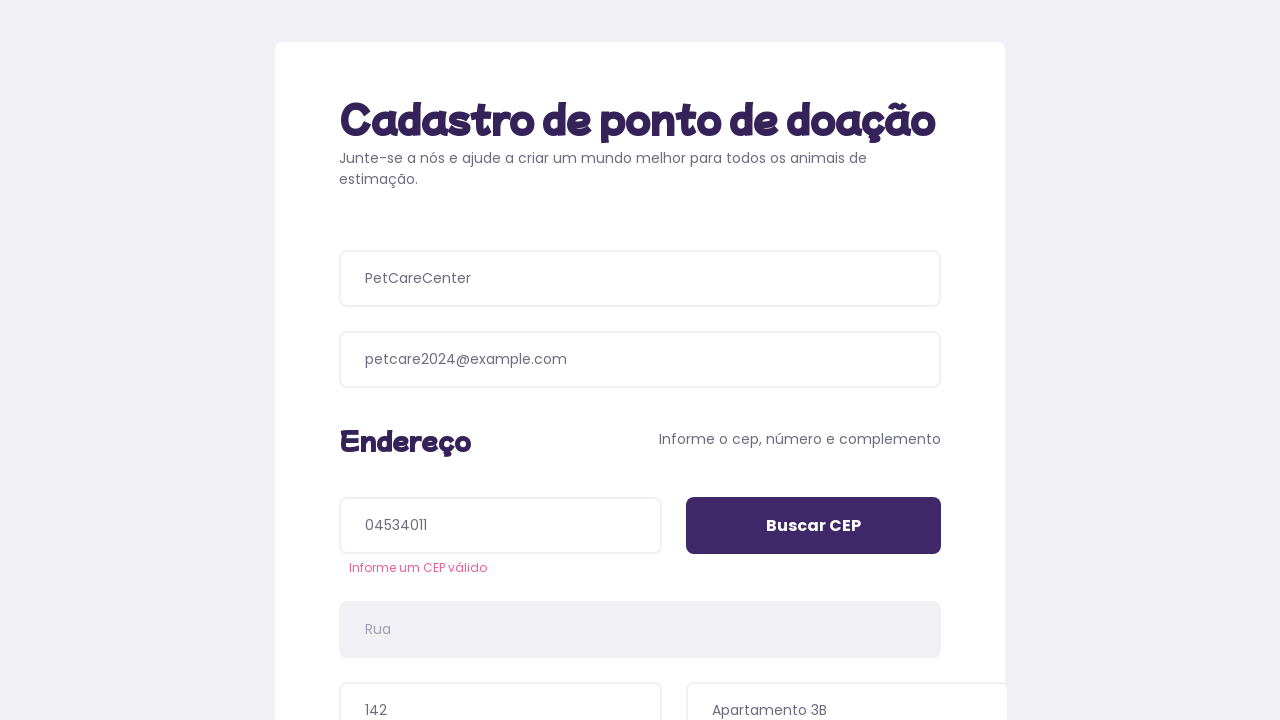

Selected pet type 'Cachorros' (Dogs) at (486, 390) on xpath=//span[text()='Cachorros']/..
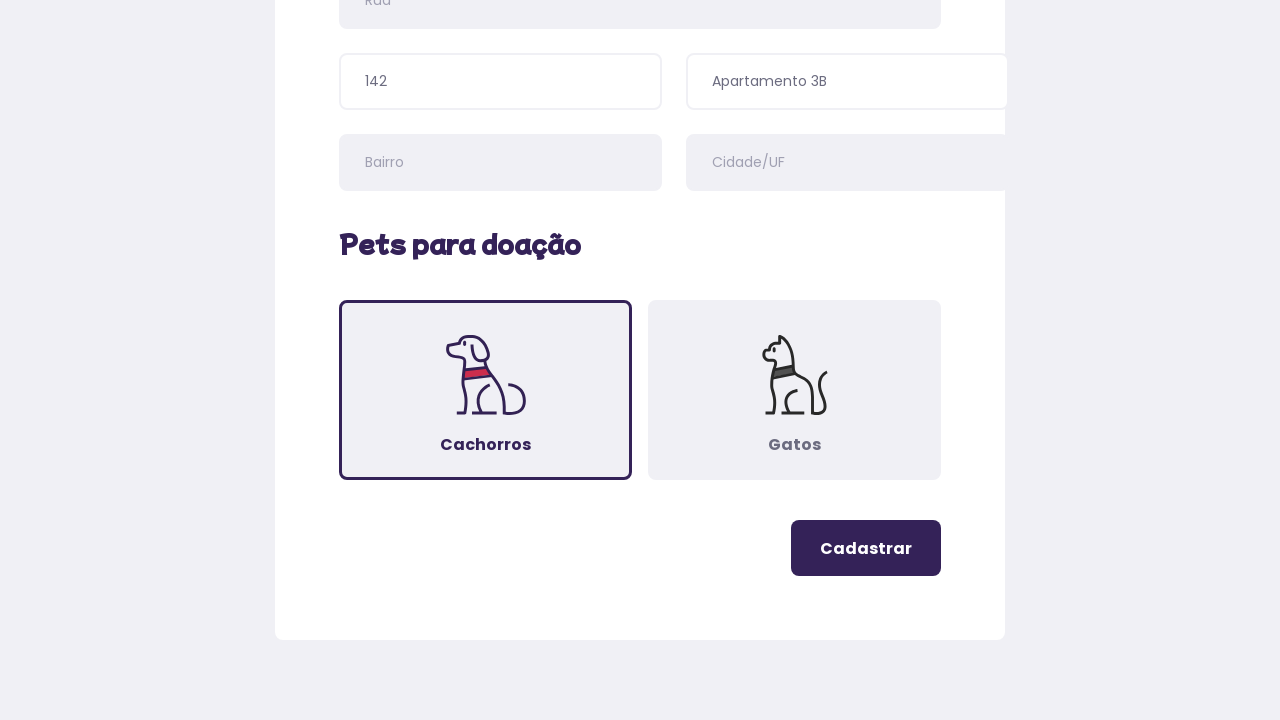

Clicked register button to submit the form at (866, 548) on .button-register
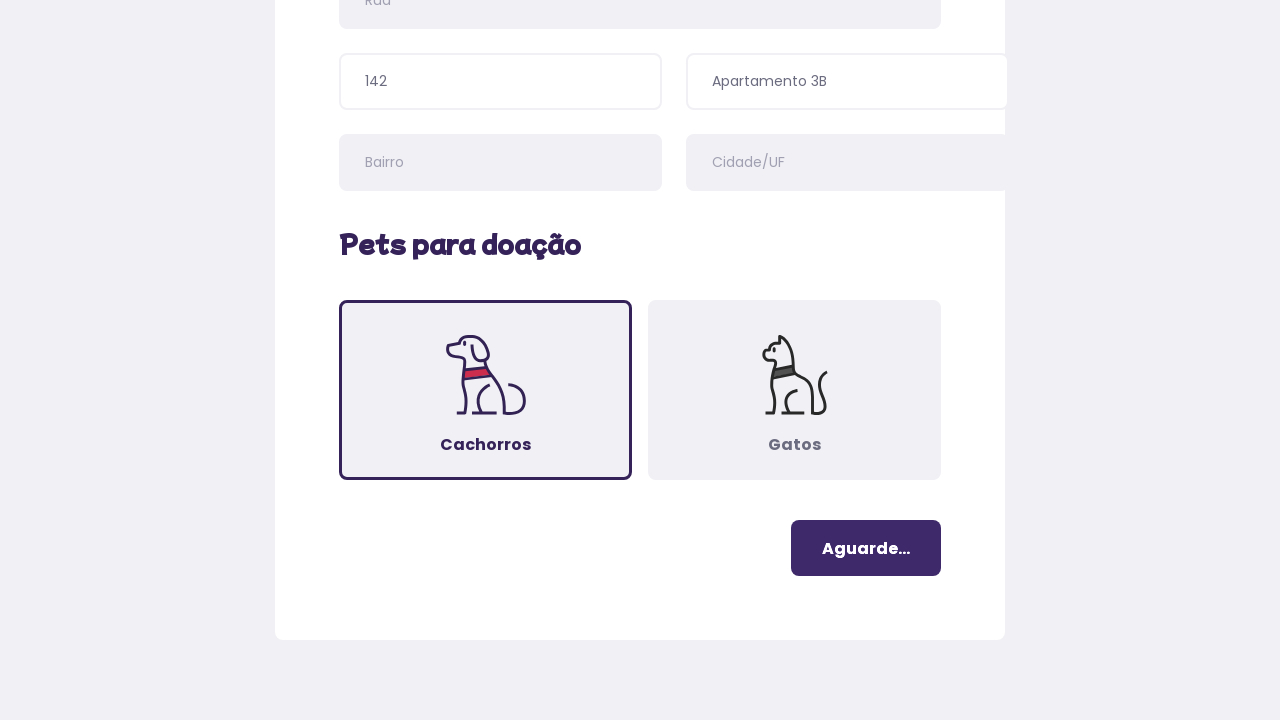

Success page displayed with confirmation message
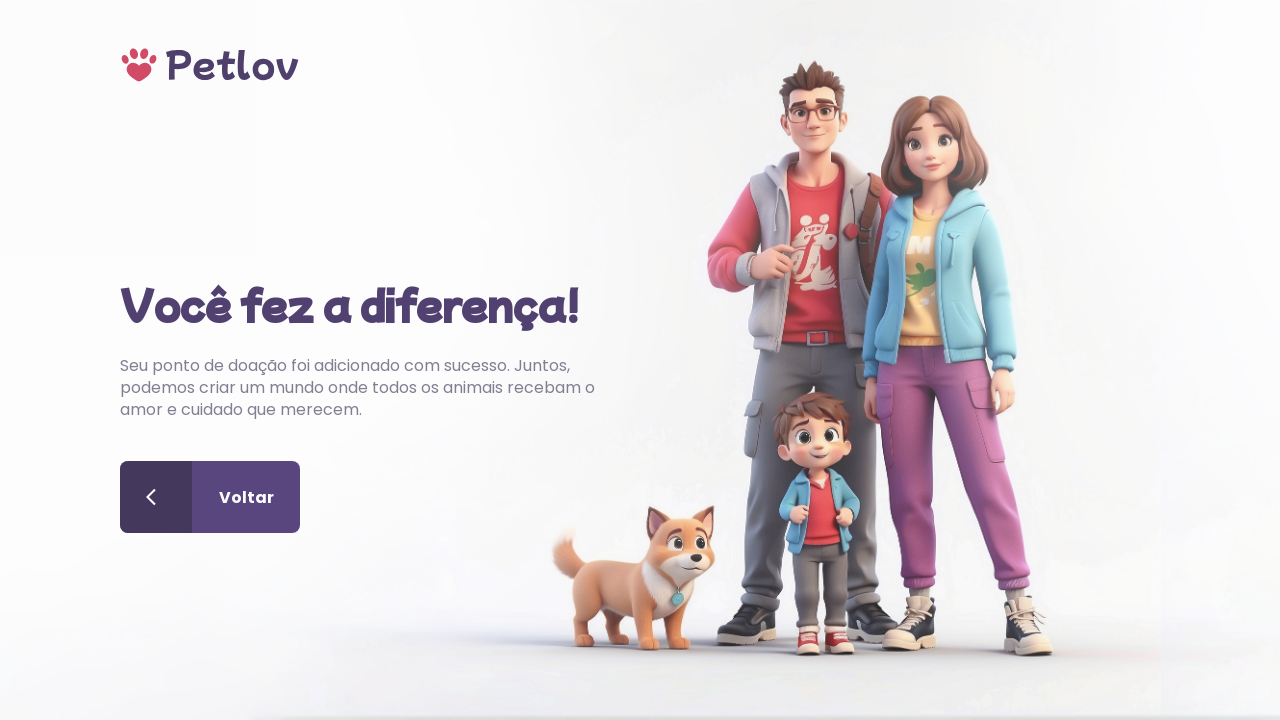

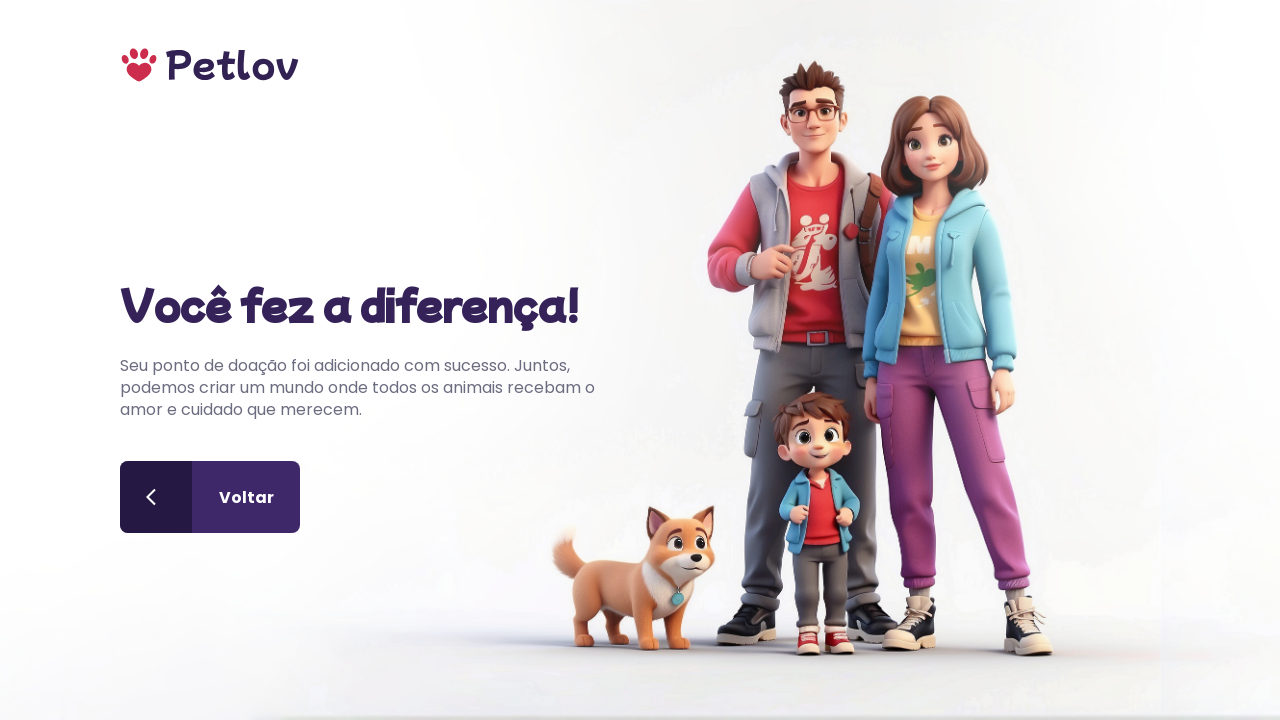